Tests updating a todo item by adding an item, double-clicking to edit, and changing the text

Starting URL: https://todolist.james.am/#/

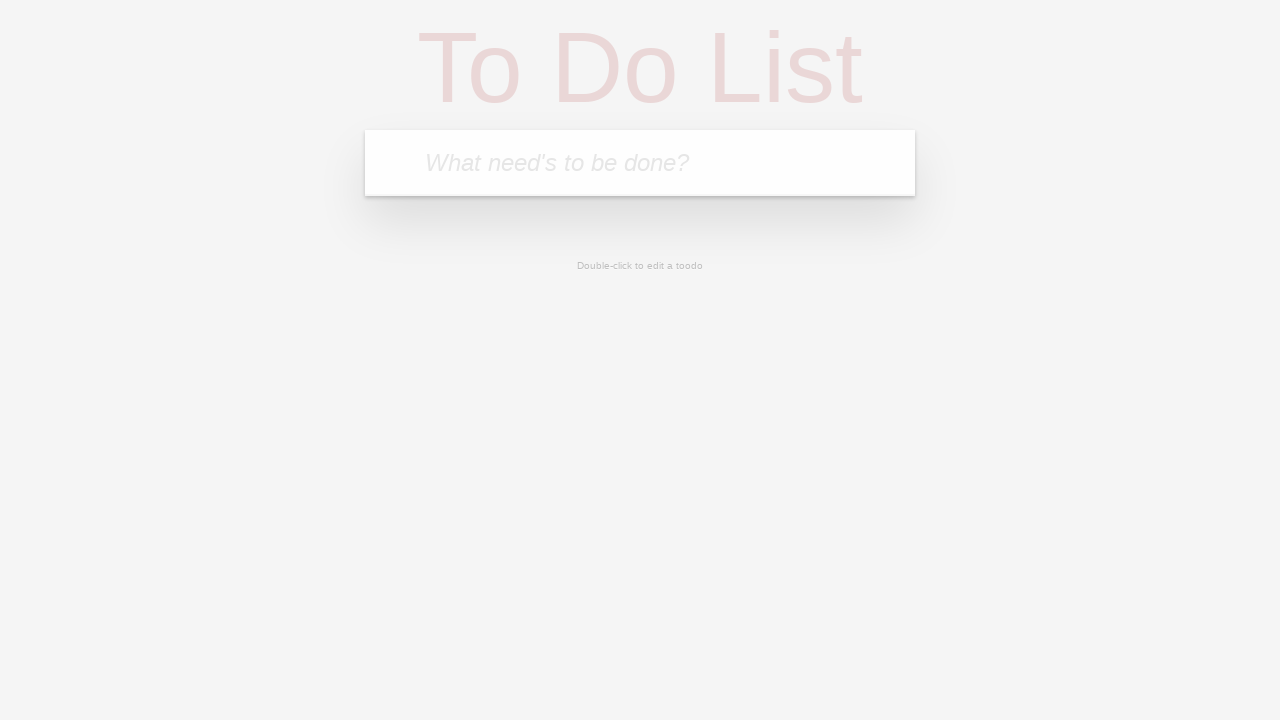

Clicked on the todo input textbox at (640, 163) on internal:role=textbox[name="What need's to be done?"i]
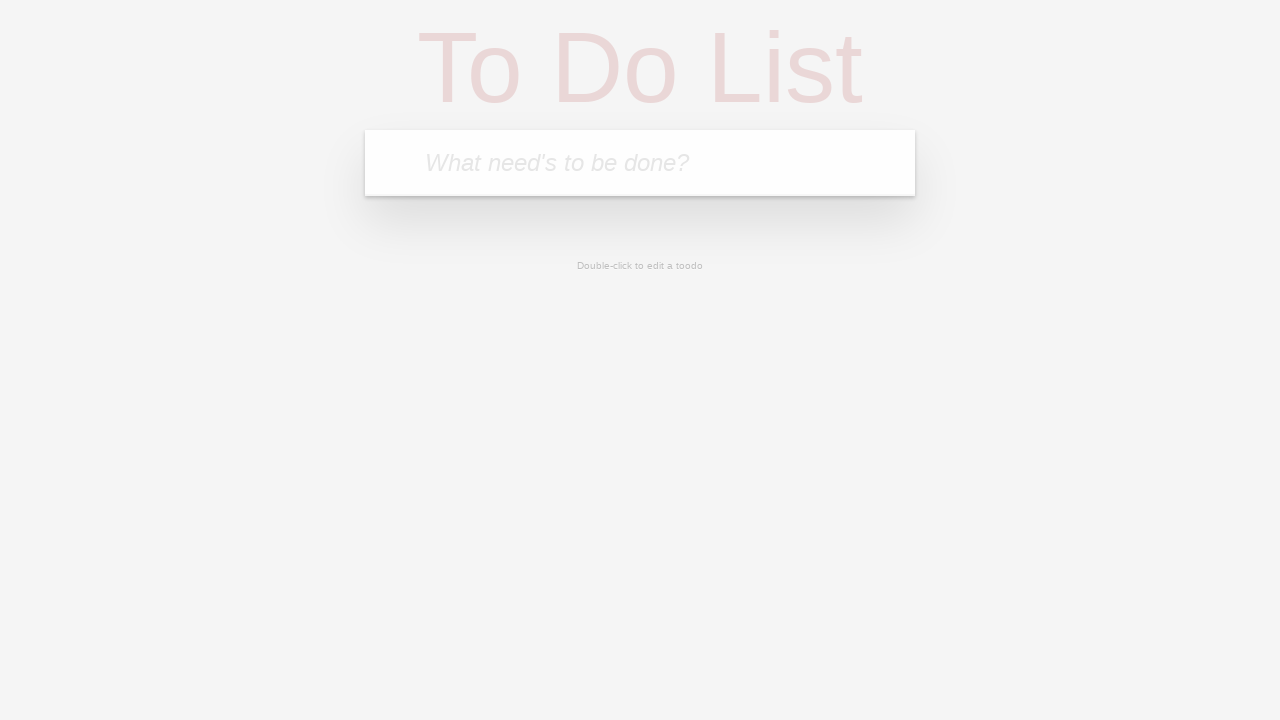

Filled input with 'Original task' on internal:role=textbox[name="What need's to be done?"i]
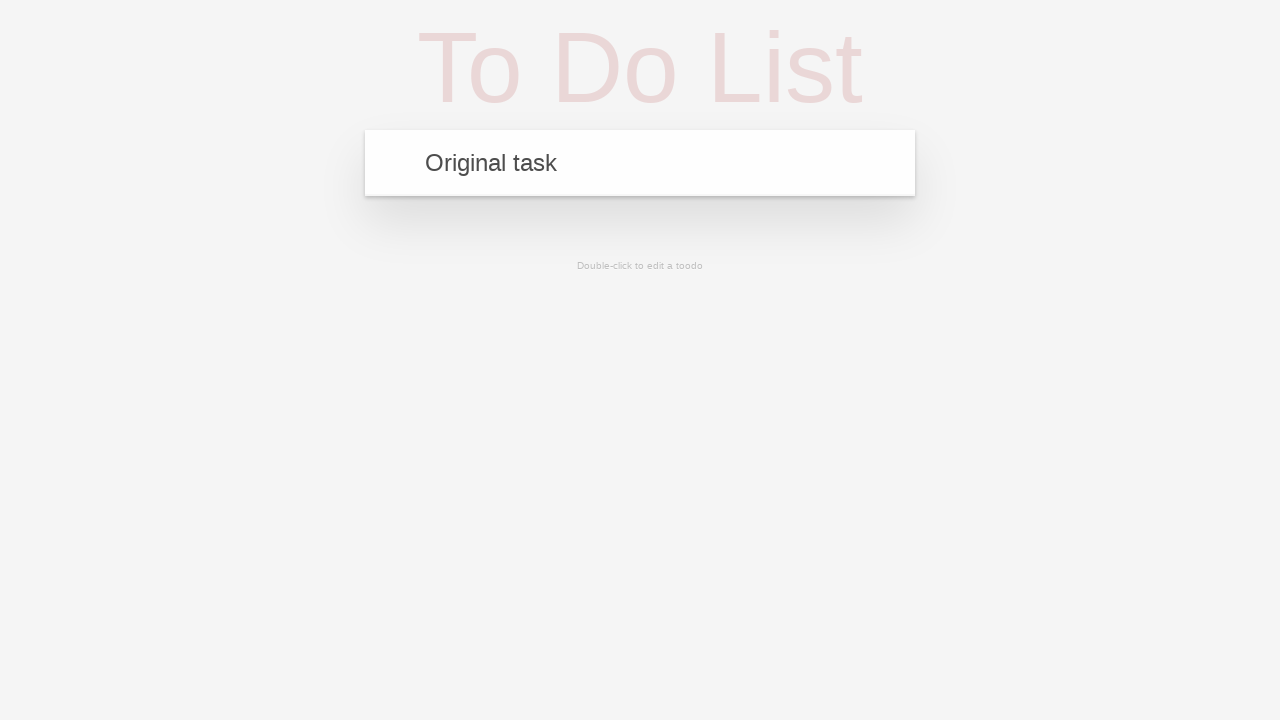

Pressed Enter to add the todo item on internal:role=textbox[name="What need's to be done?"i]
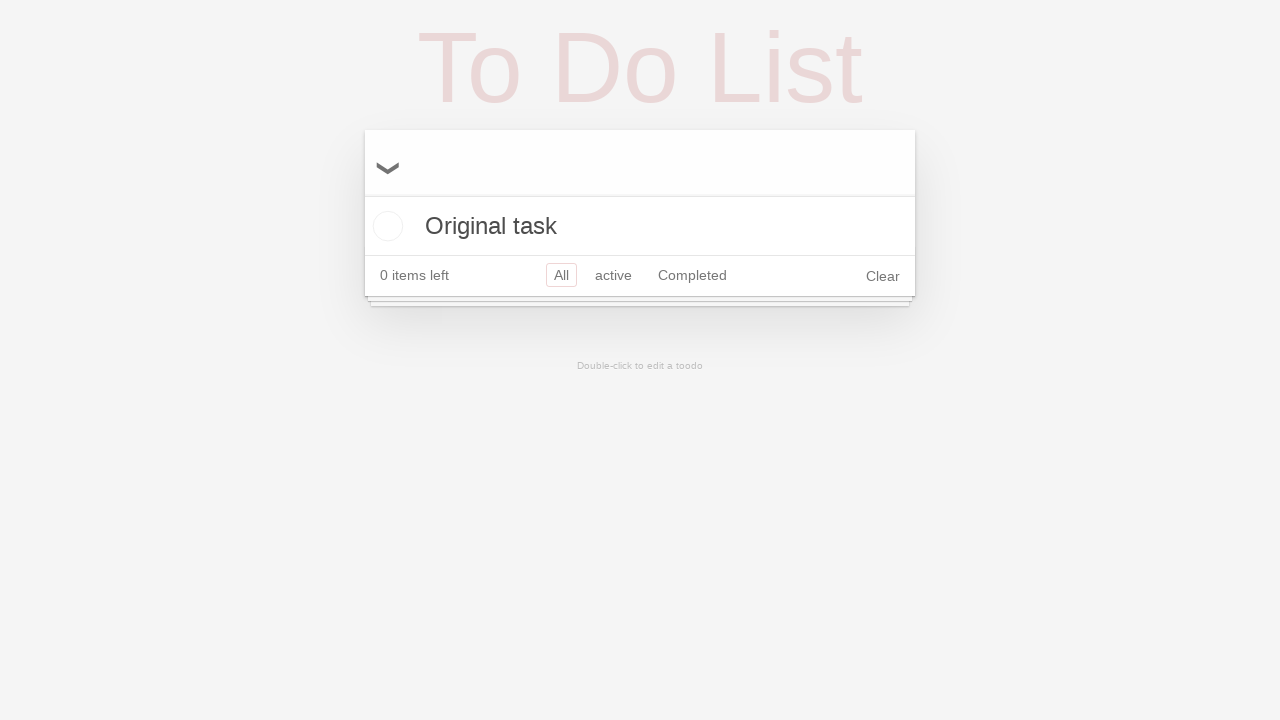

Double-clicked 'Original task' to enter edit mode at (640, 226) on internal:text="Original task"i
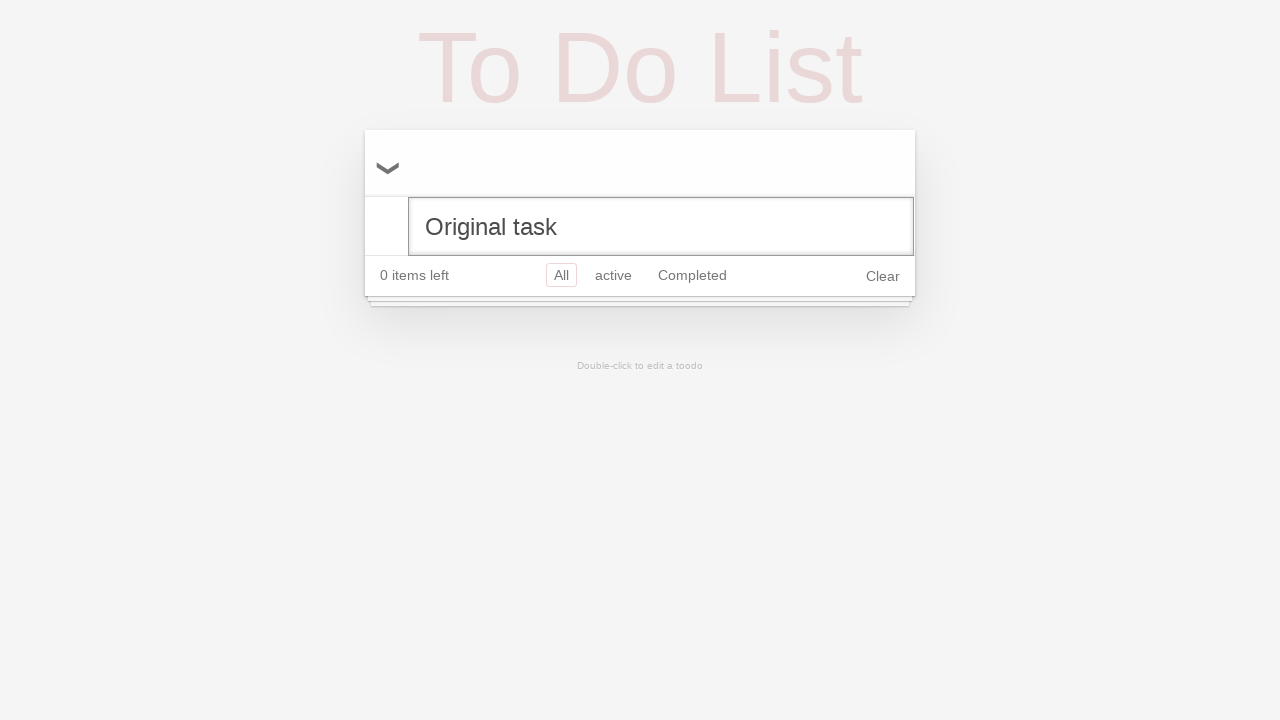

Filled edit input with 'Updated task' on input.edit
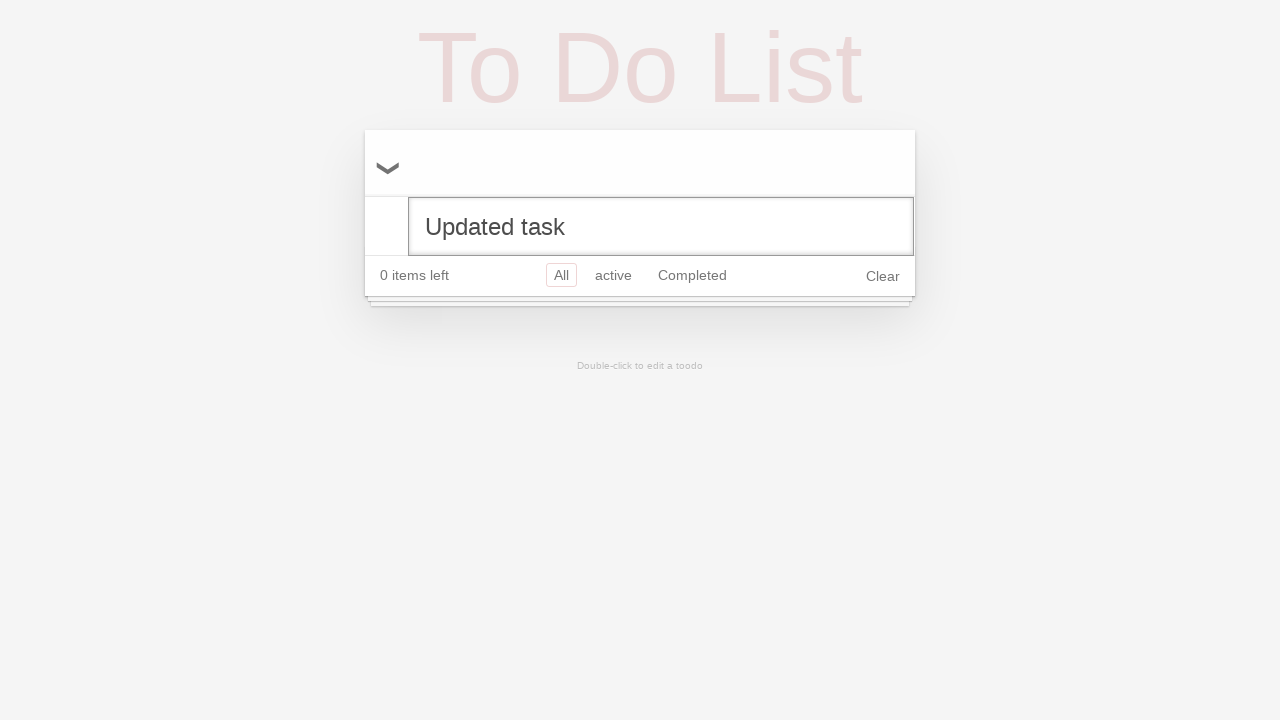

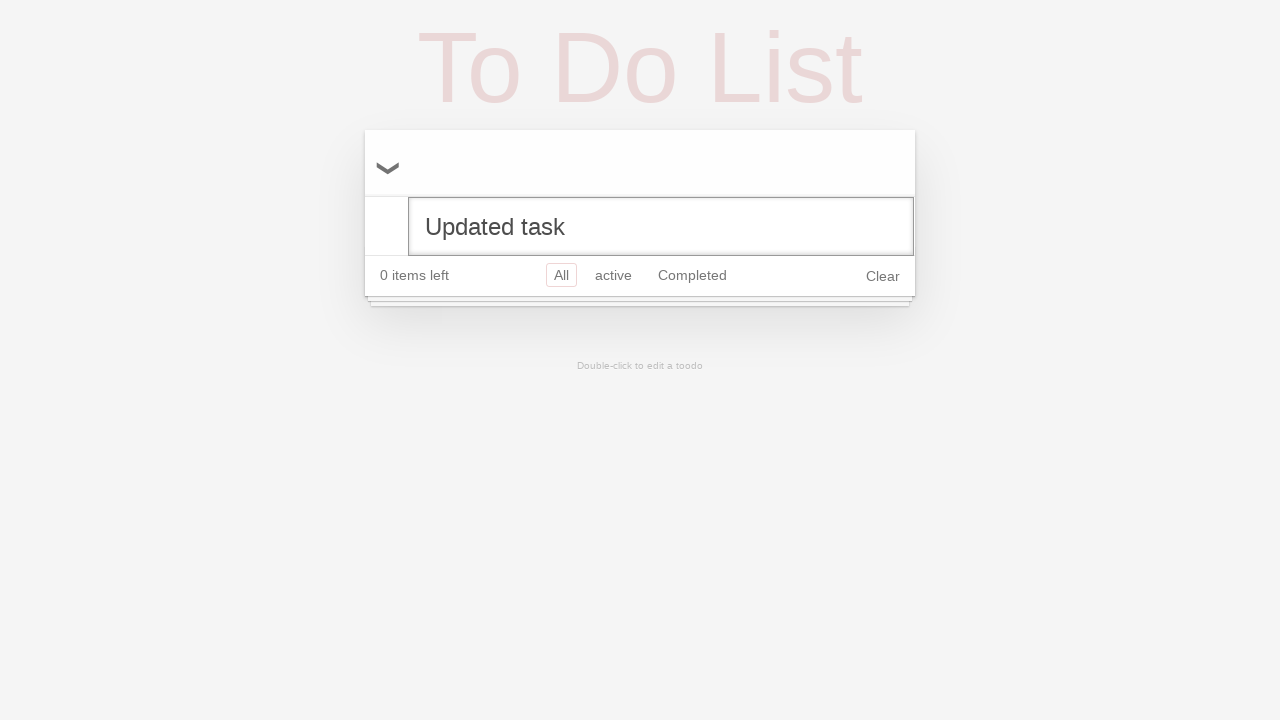